Tests basic HTML controls including radio buttons, checkboxes, buttons, and links by selecting a female radio button, checking/unchecking checkboxes, clicking a register button, and navigating via a link.

Starting URL: https://www.hyrtutorials.com/p/basic-controls.html

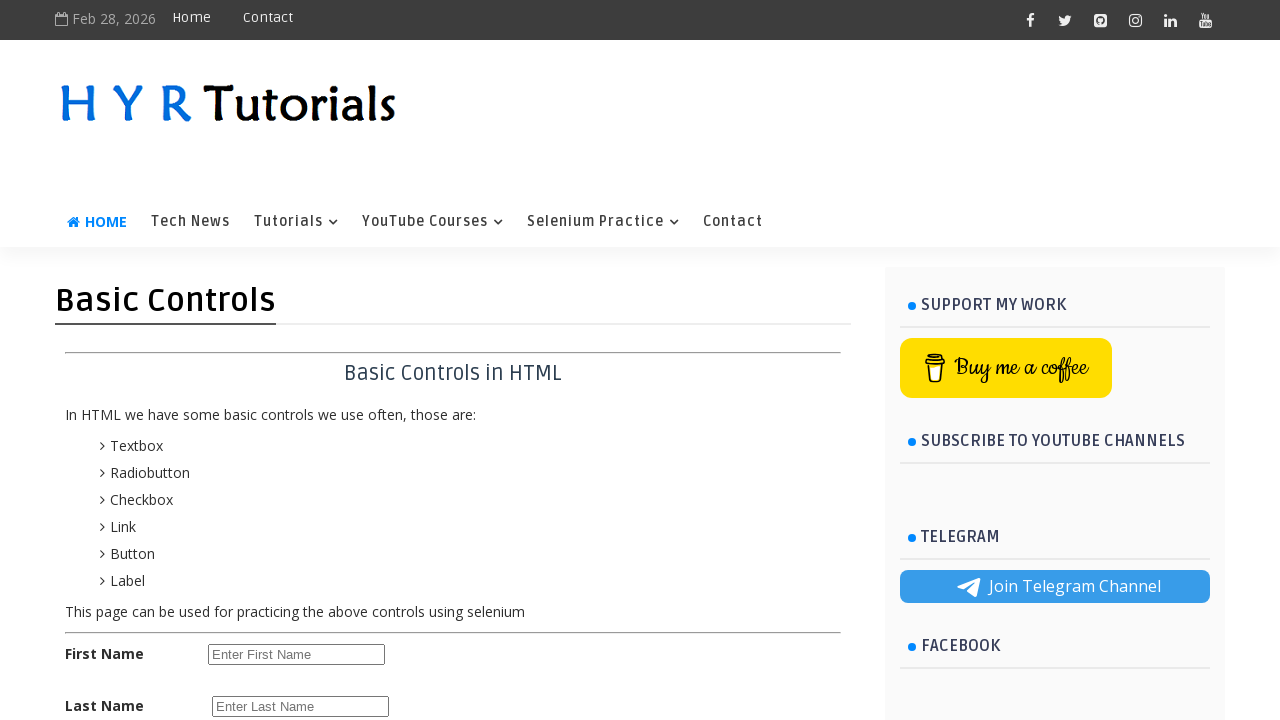

Clicked female radio button at (286, 360) on #femalerb
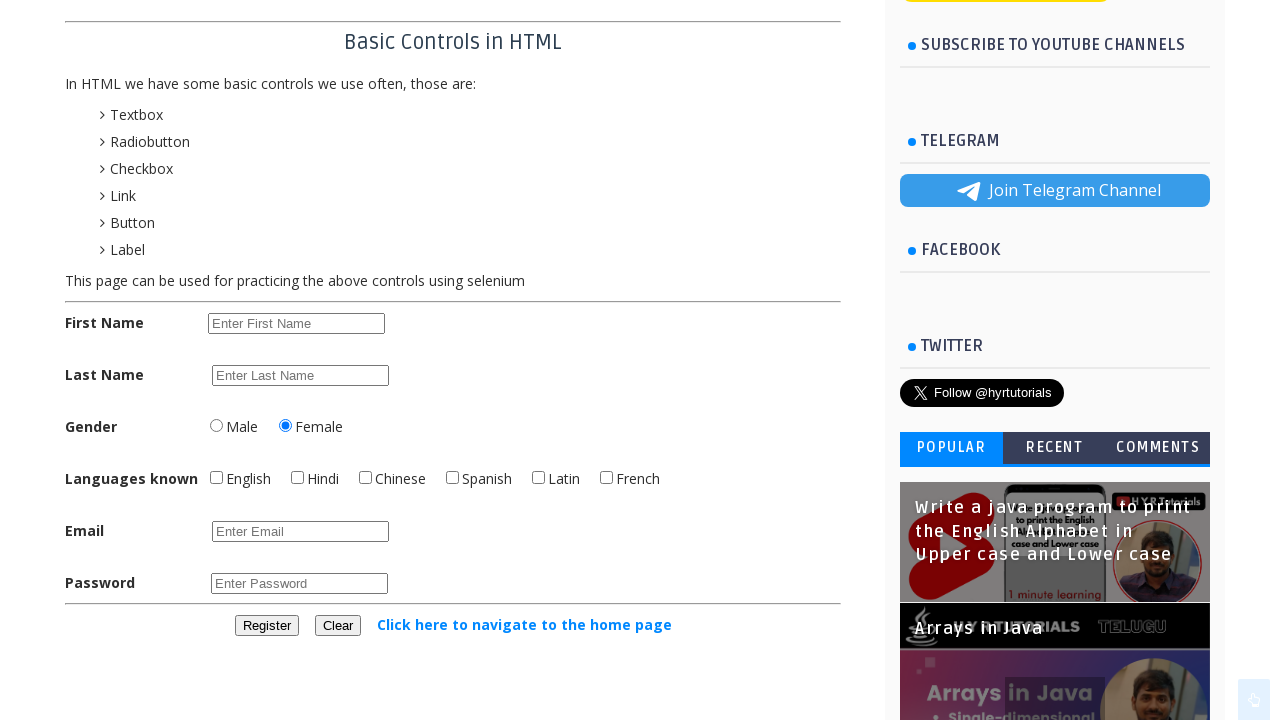

Clicked English checkbox at (216, 478) on #englishchbx
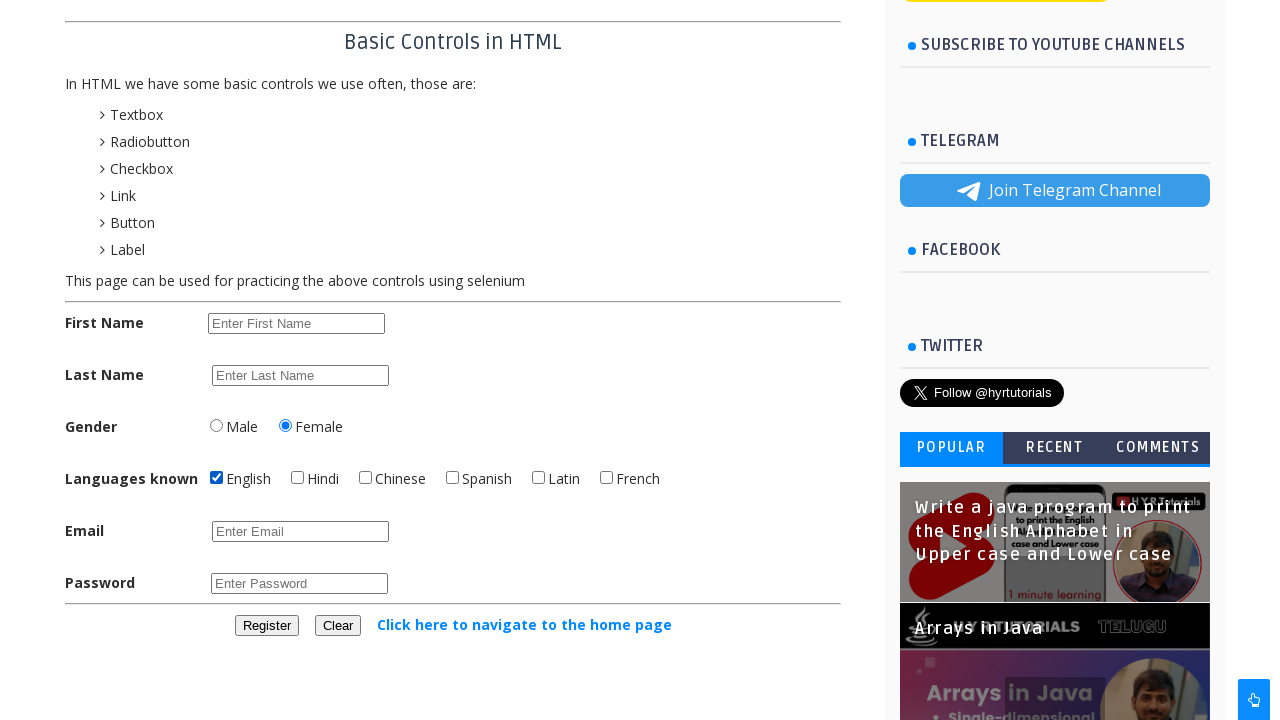

Clicked Hindi checkbox to check it at (298, 478) on #hindichbx
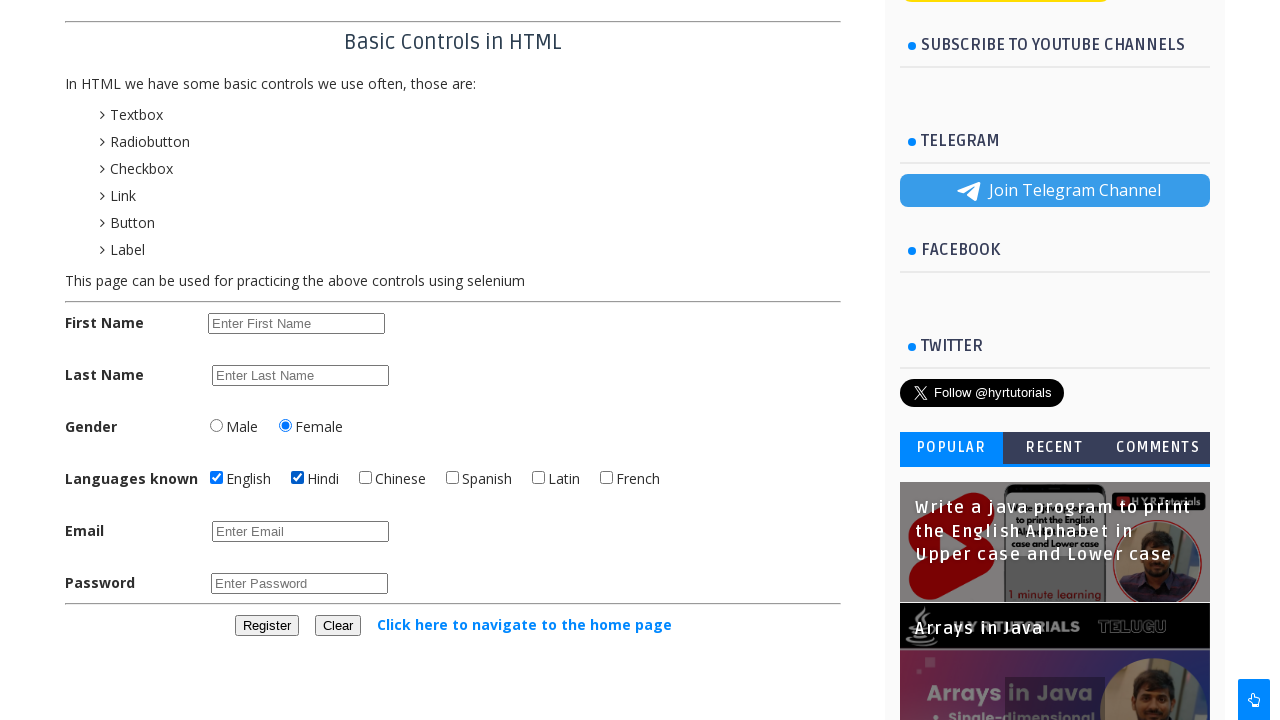

Located Hindi checkbox element
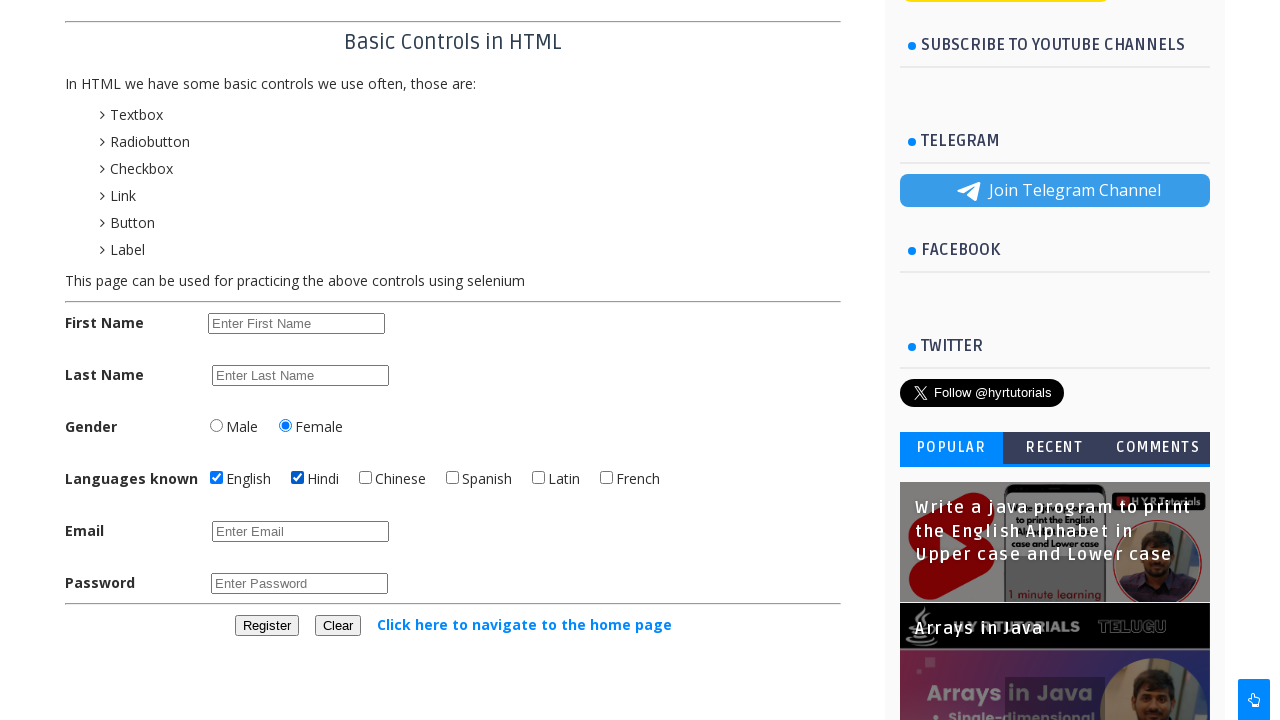

Unchecked Hindi checkbox at (298, 478) on #hindichbx
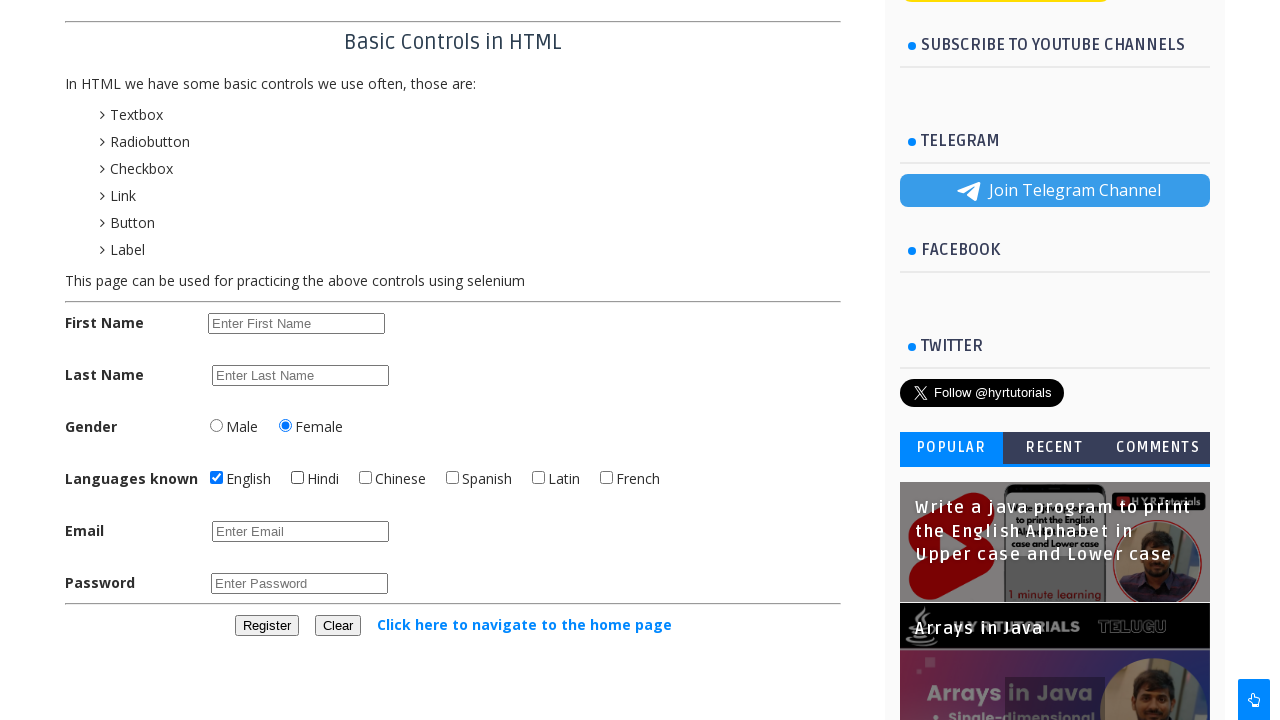

Clicked register button at (266, 626) on #registerbtn
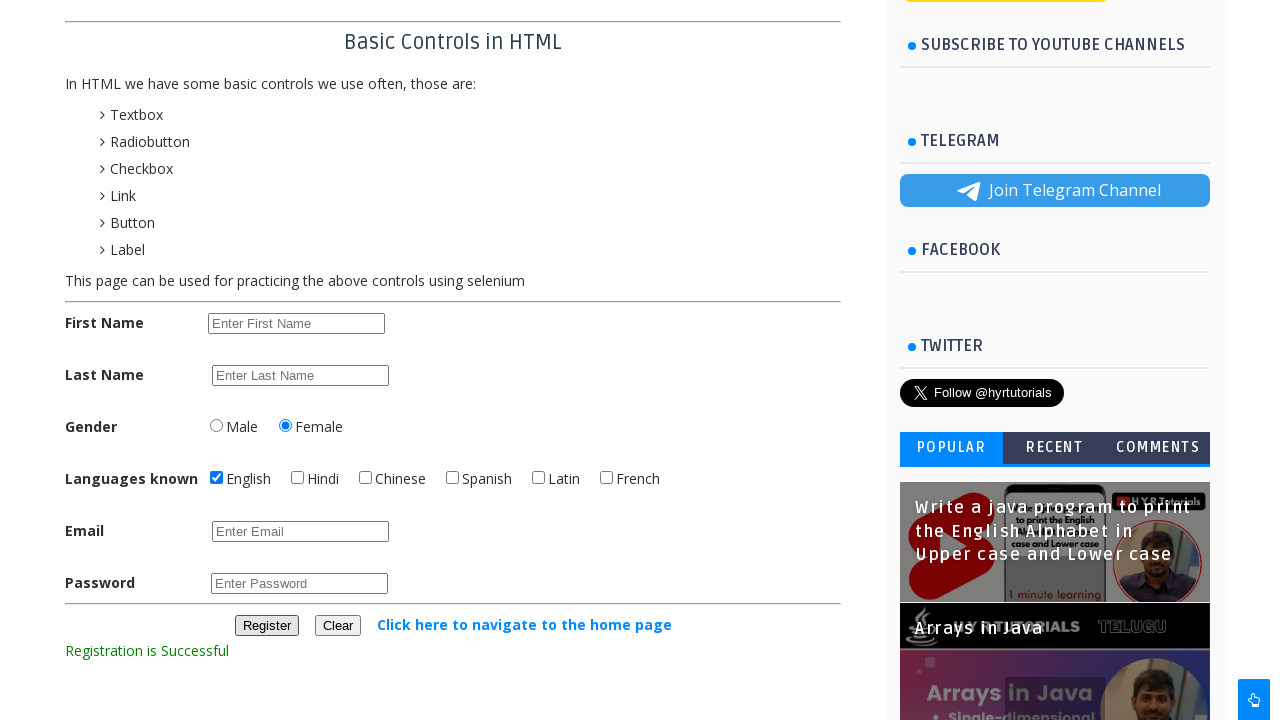

Registration confirmation message appeared
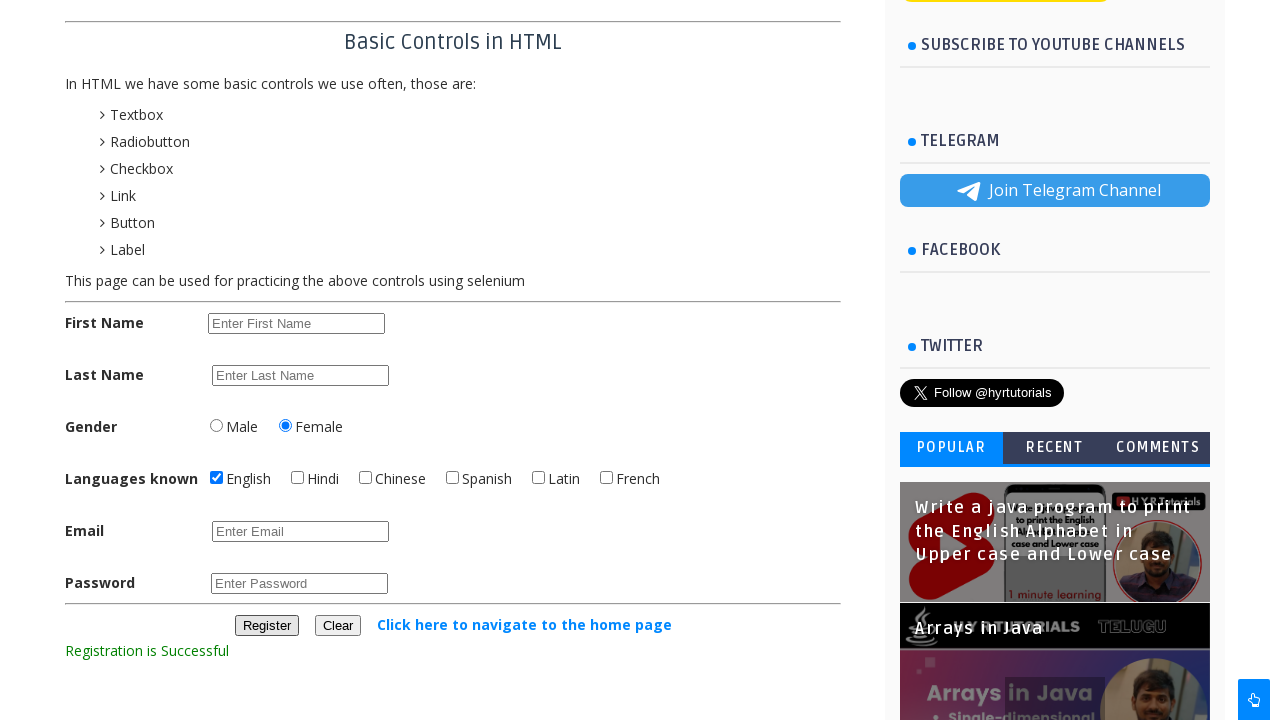

Clicked link to navigate to home page at (524, 624) on text=Click here to navigate to the home page
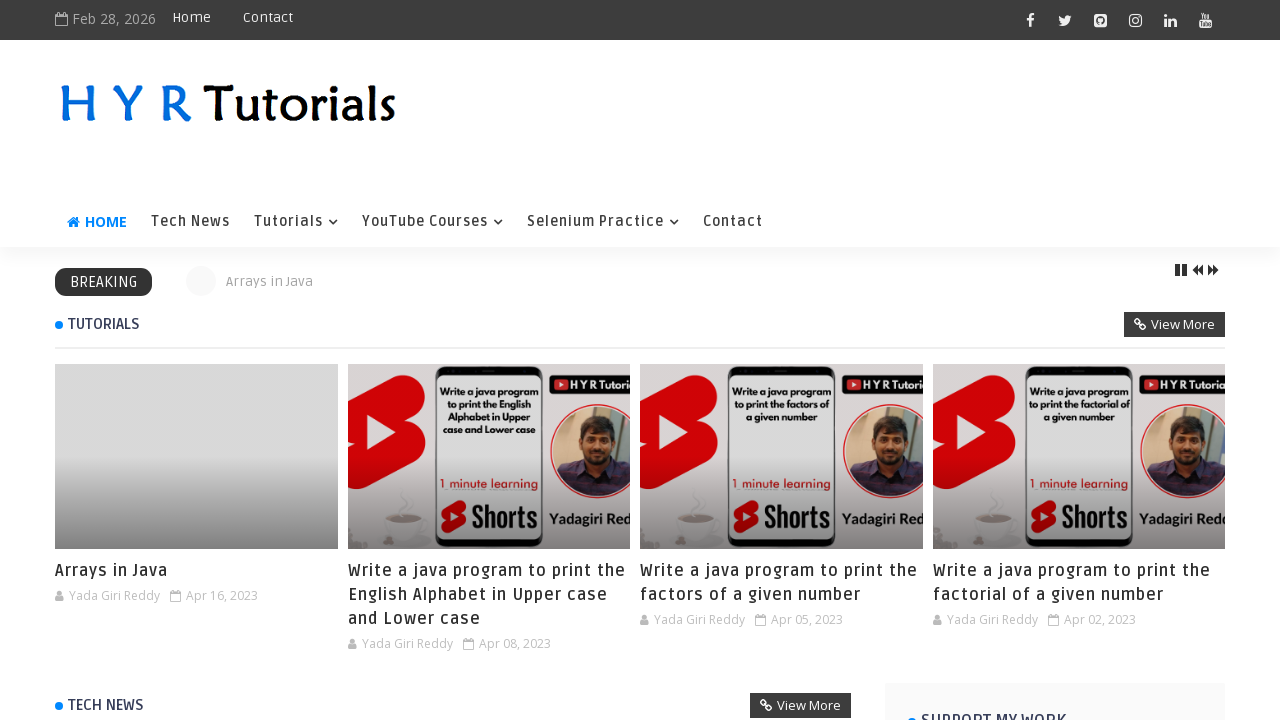

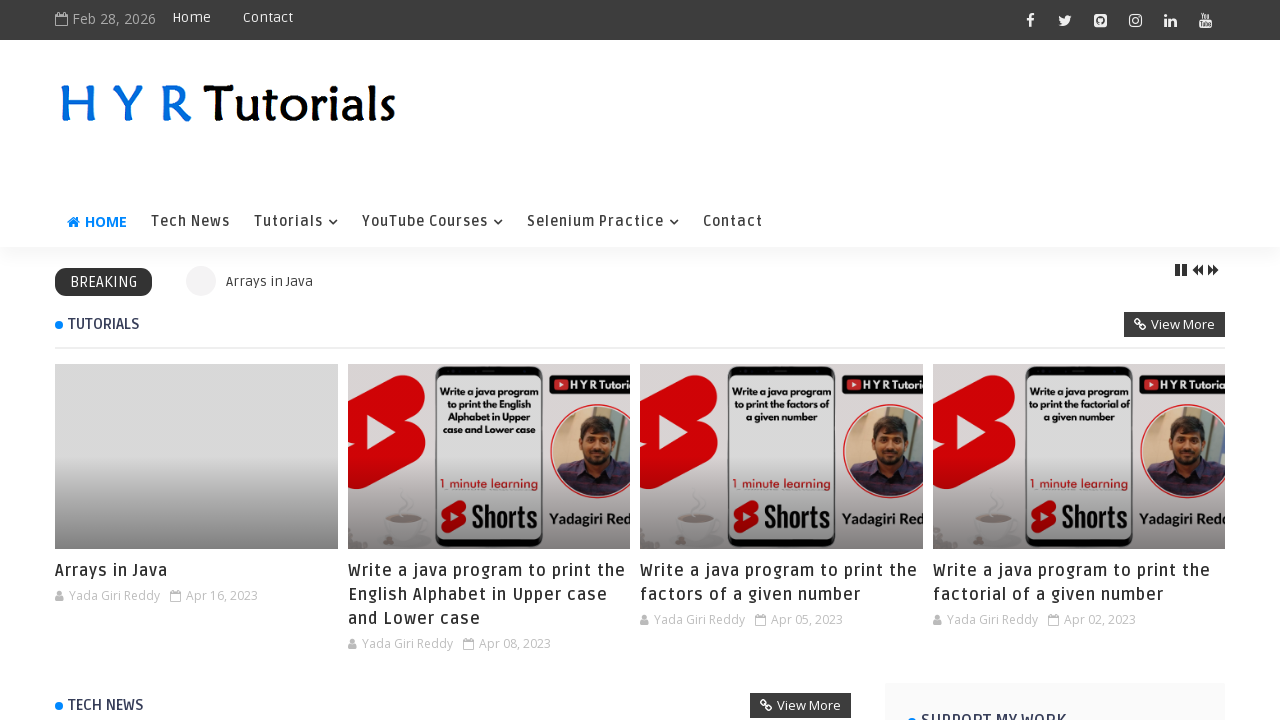